Tests an e-commerce flow by browsing products, selecting a Selenium product, adding it to cart, navigating to the cart, and updating the quantity field.

Starting URL: https://rahulshettyacademy.com/angularAppdemo/

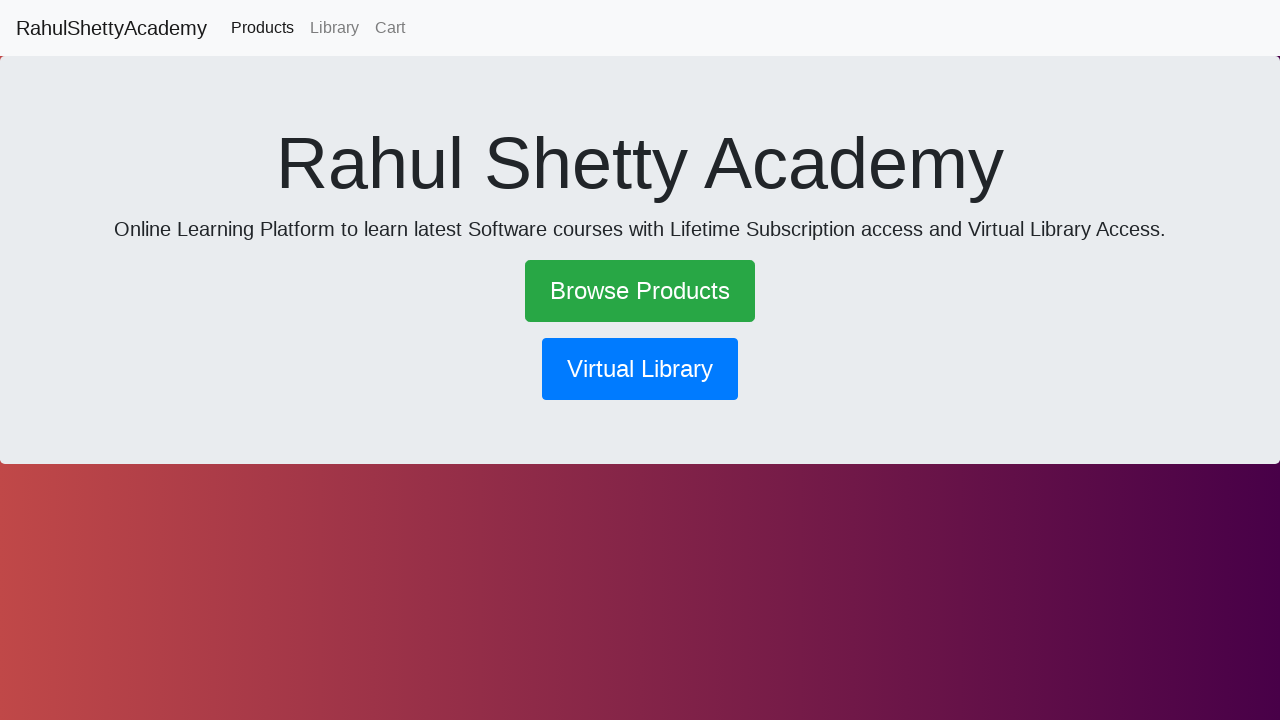

Clicked 'Browse Products' link at (640, 291) on text=Browse Products
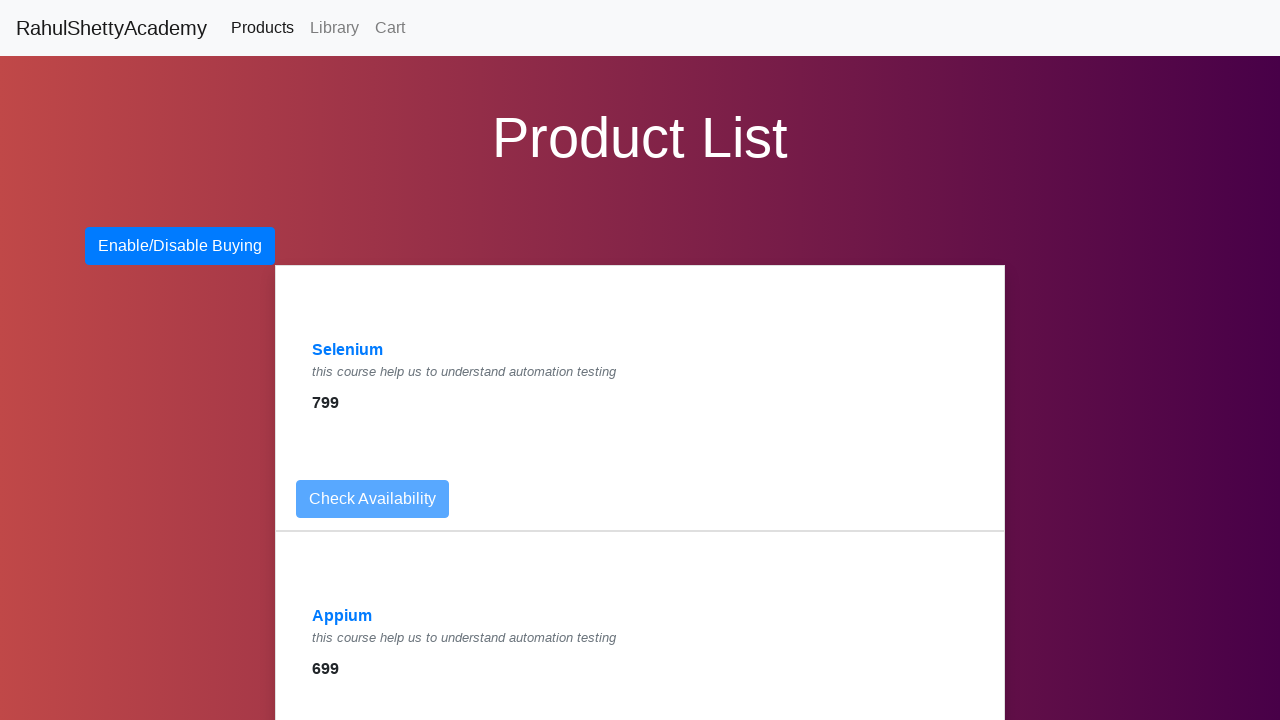

Selected Selenium product from product list at (348, 350) on a:has-text('Selenium')
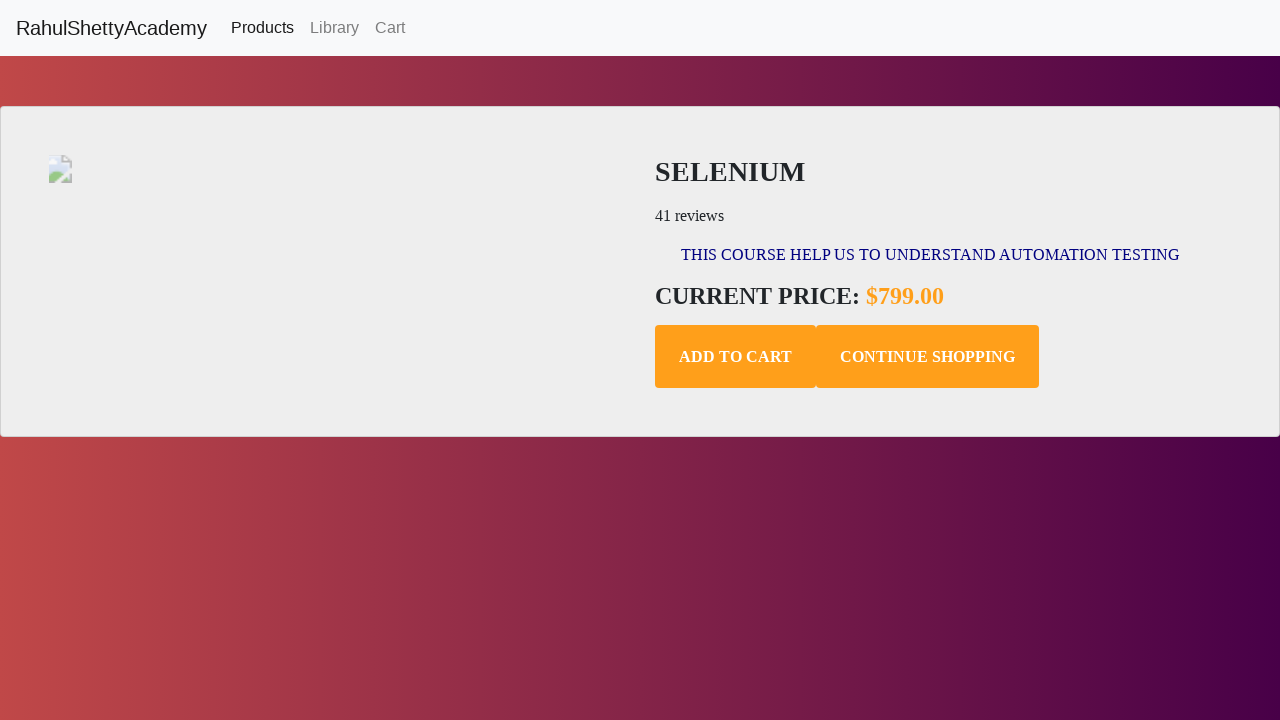

Clicked 'Add to Cart' button at (736, 357) on .add-to-cart
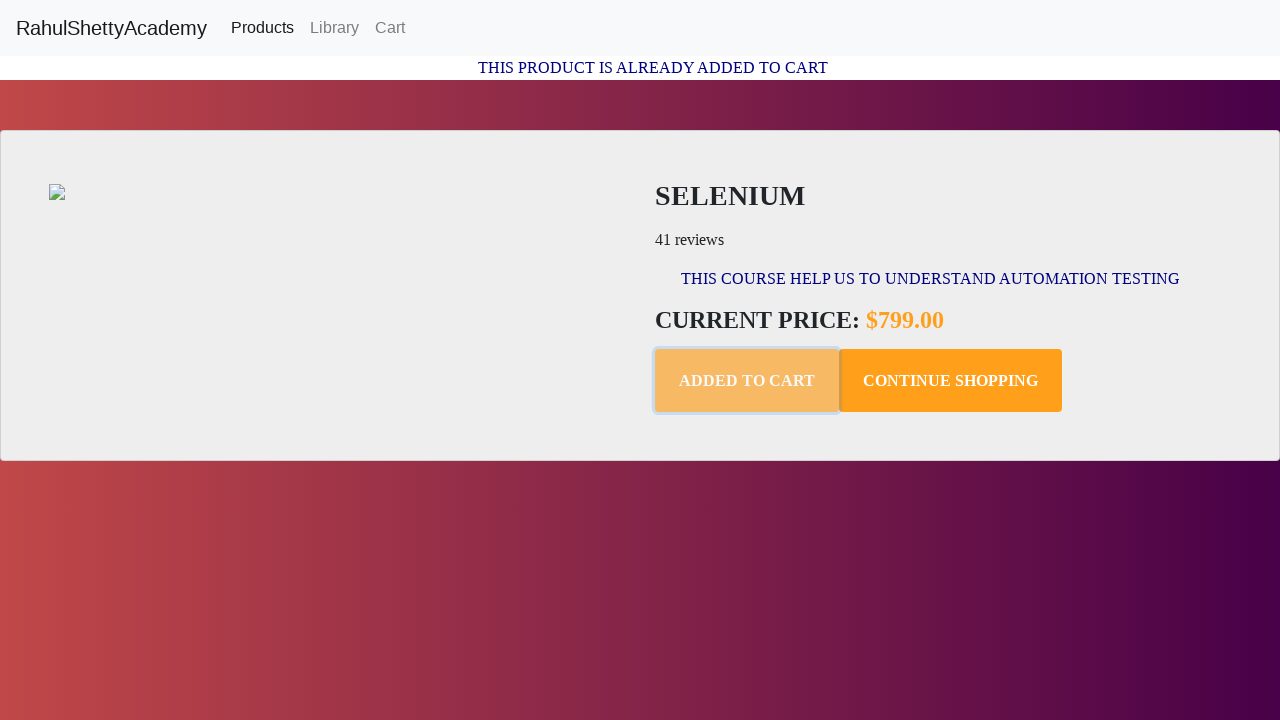

Navigated to Cart page at (390, 28) on text=Cart
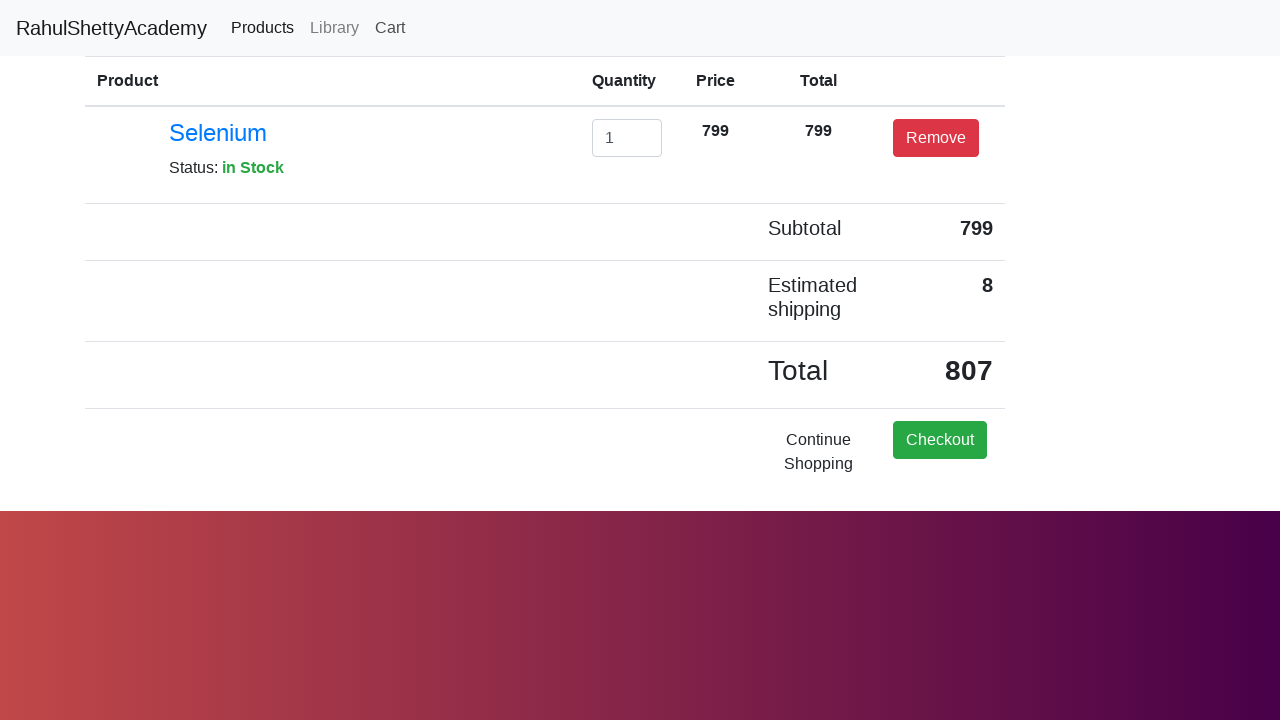

Cleared quantity field on #exampleInputEmail1
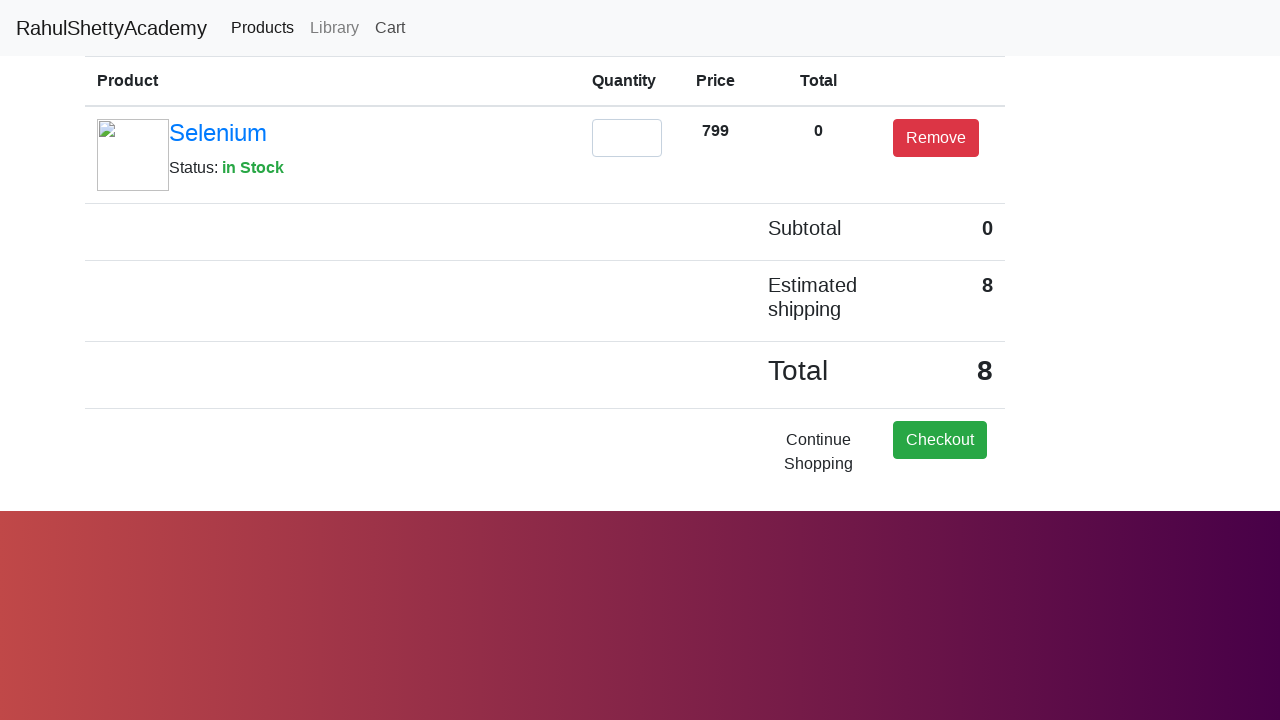

Updated quantity field to 2 on #exampleInputEmail1
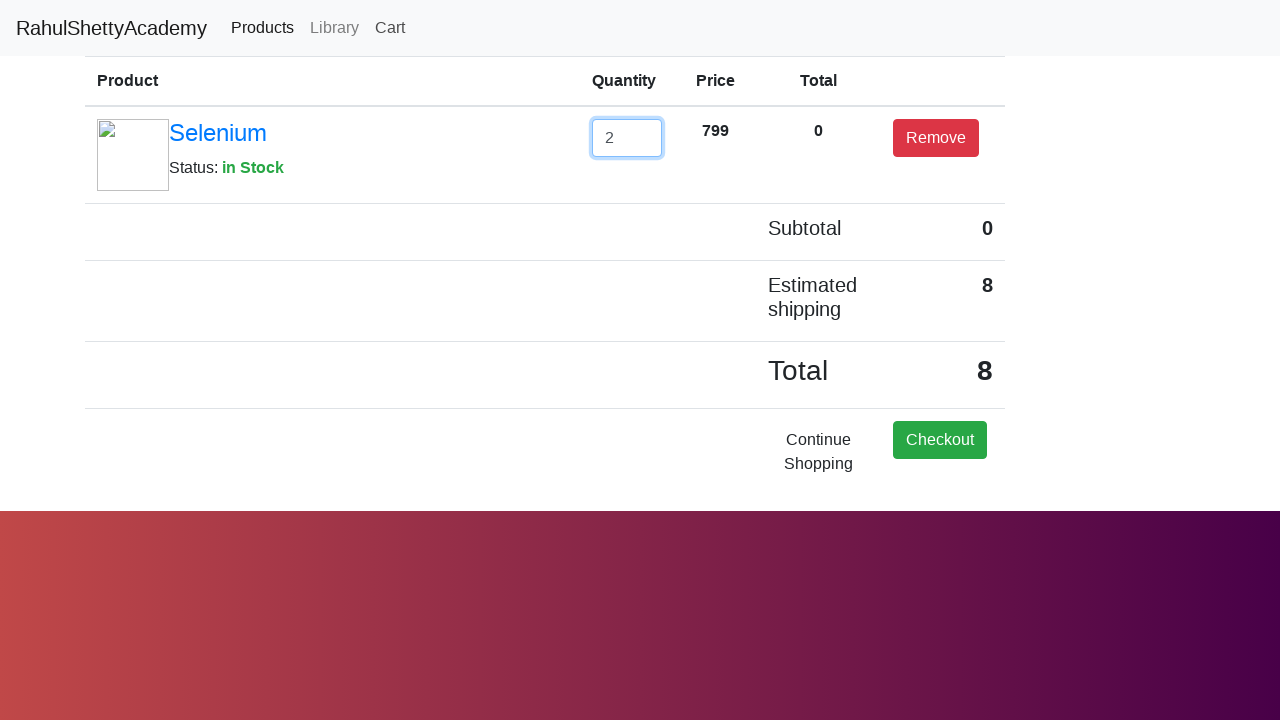

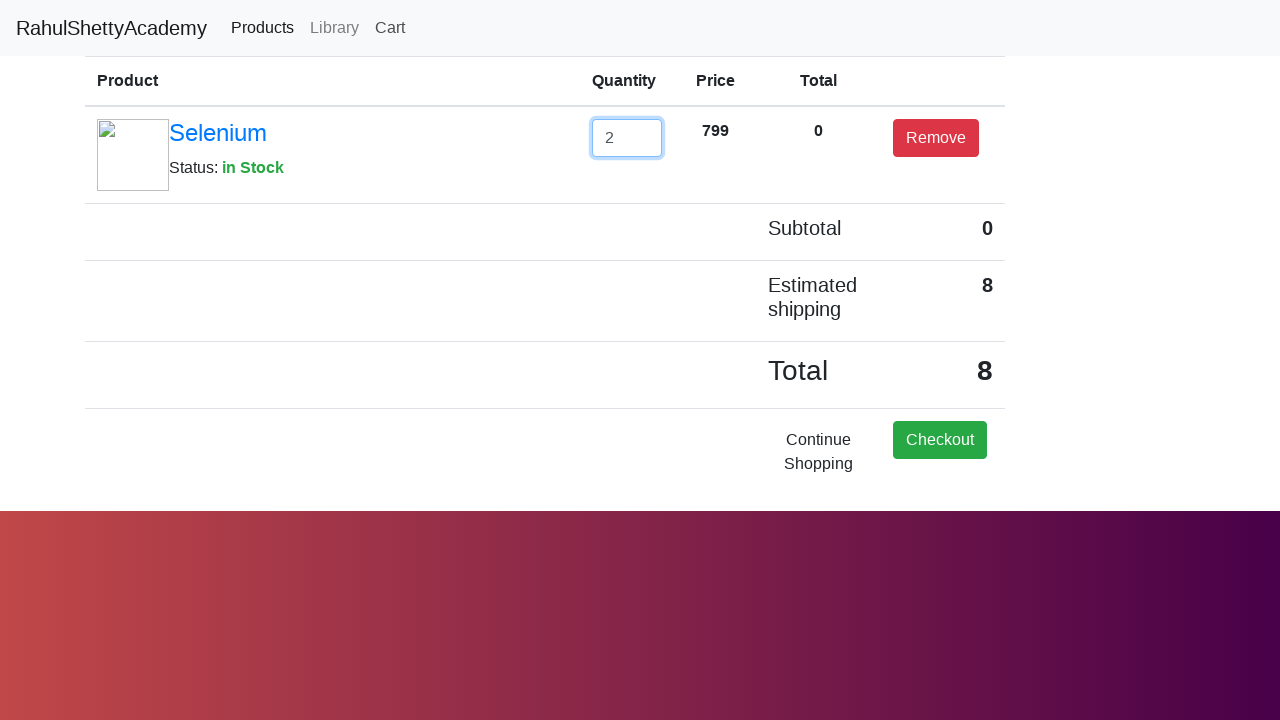